Tests clicking on course content sections and downloading a resume PDF from the Greenstech selenium course page

Starting URL: http://greenstech.in/selenium-course-content.html

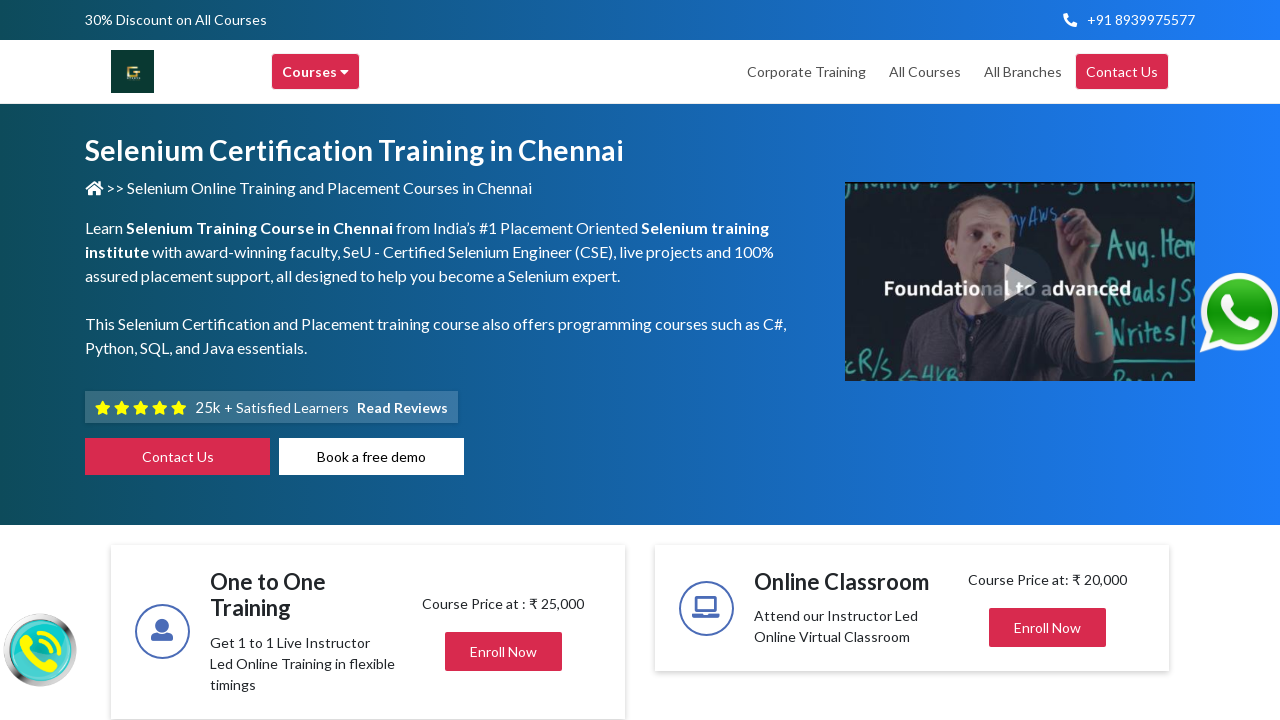

Clicked on the first course content section card header at (1048, 361) on div.card-header1.d-flex.align-items-center.justify-content-between
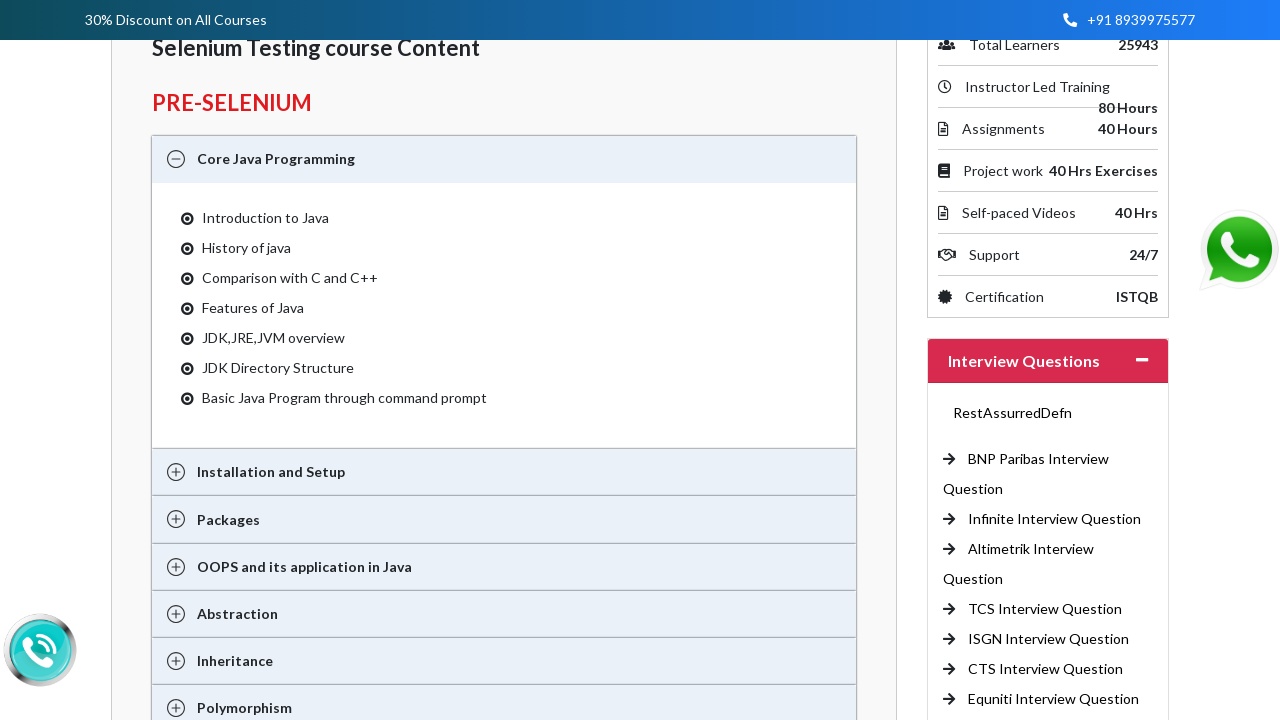

Clicked on the second course content section card header at (1048, 360) on div.card-header11.d-flex.align-items-center.justify-content-between
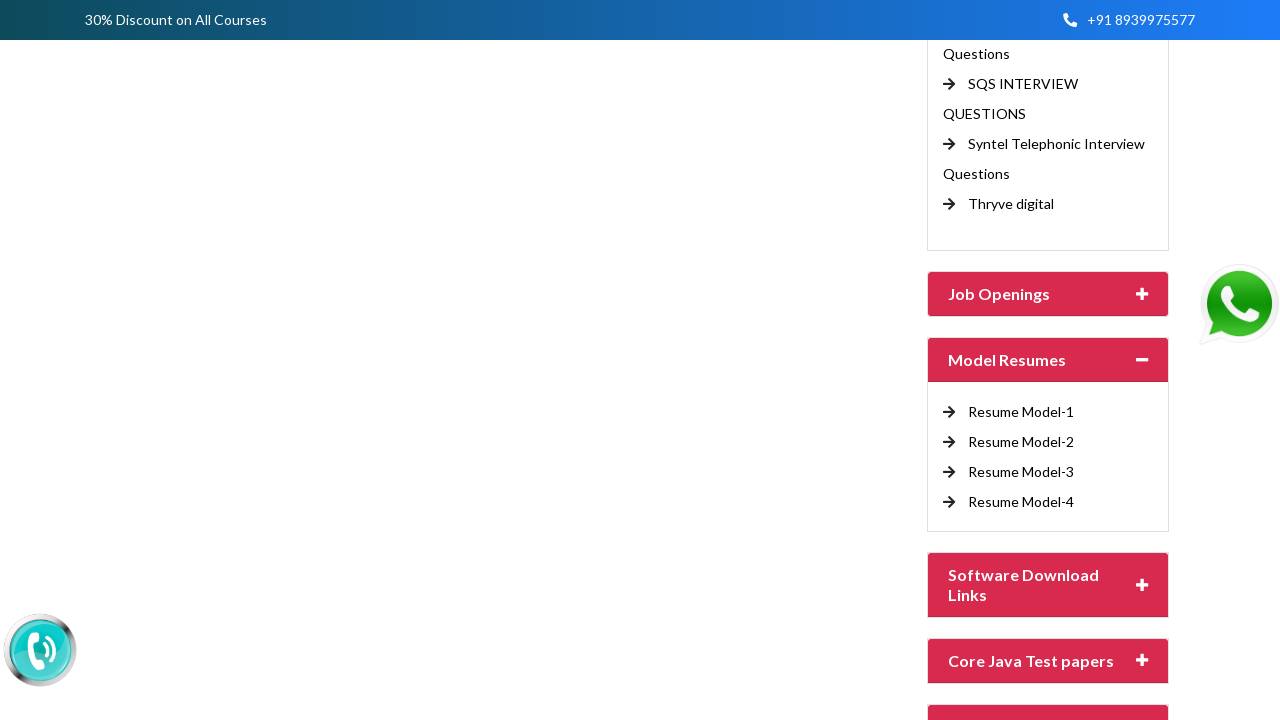

Clicked on the resume PDF download link at (1021, 412) on a[href='http://traininginchennai.in/Fresher_Selenium_Resume.pdf']
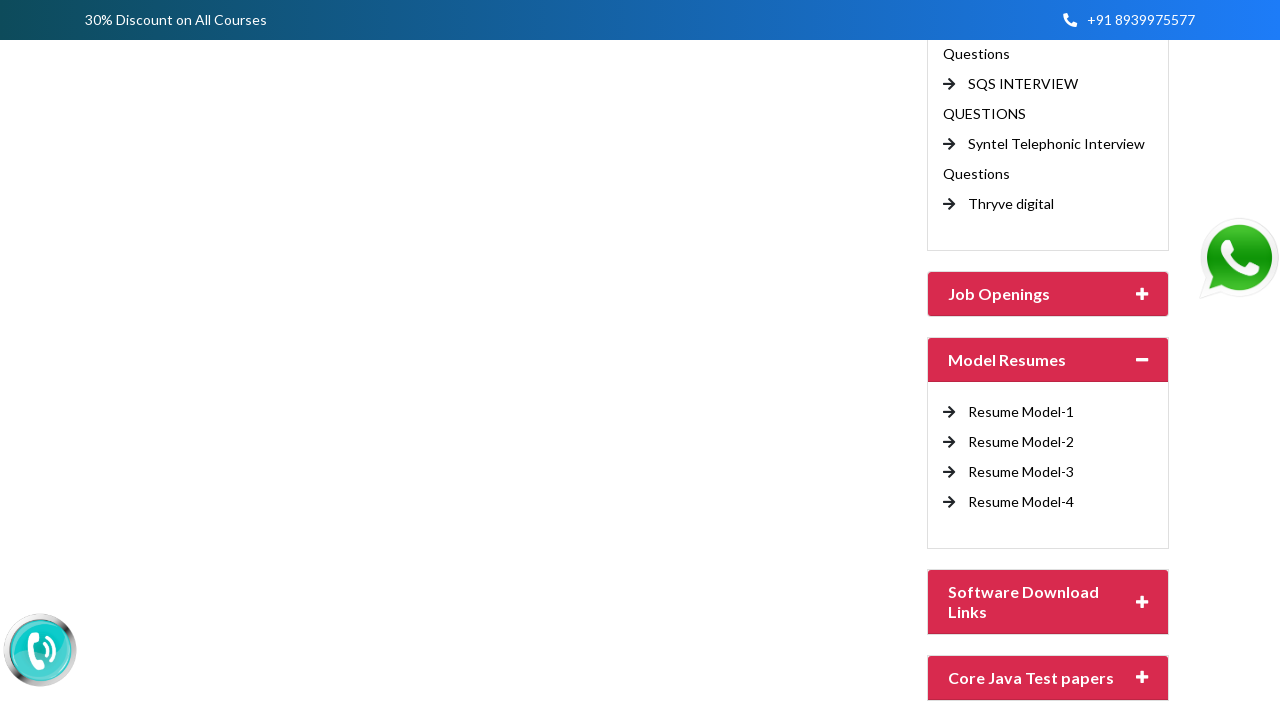

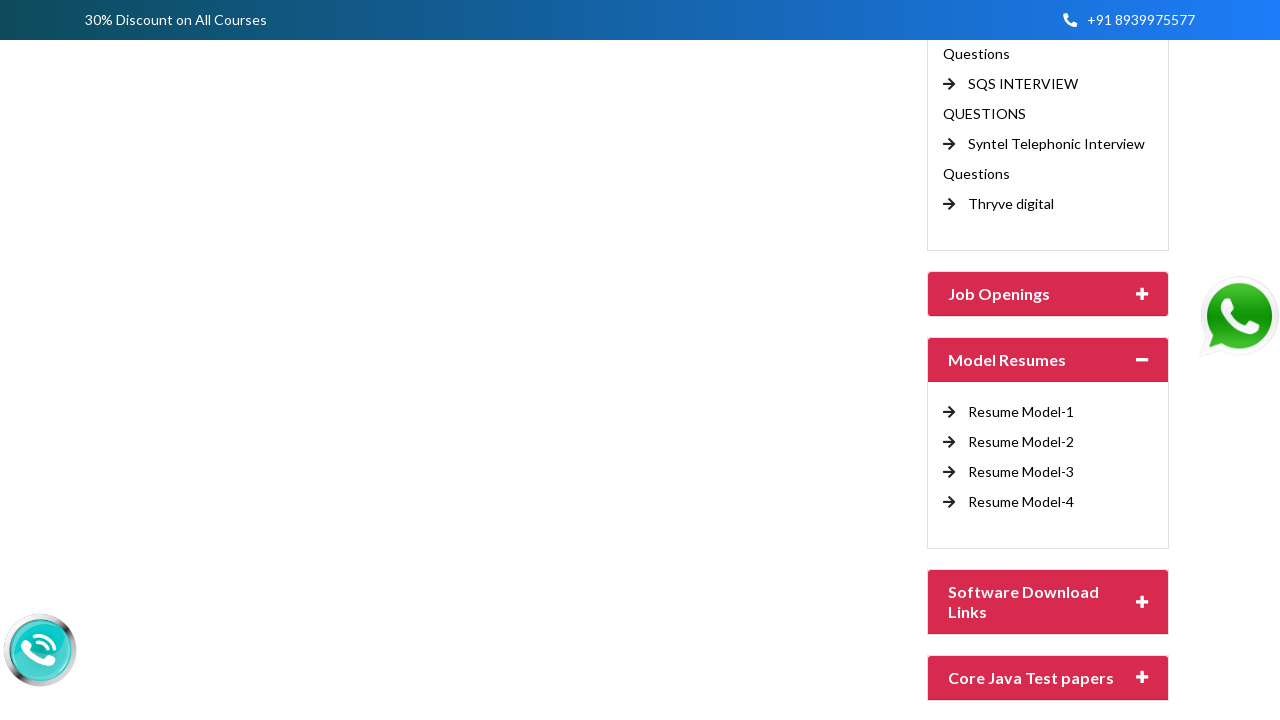